Navigates to the NOAA Local Climatological Data page and clicks on the pagination link to go to page 2

Starting URL: https://www.ncei.noaa.gov/oa/local-climatological-data/index.html#v2/access/

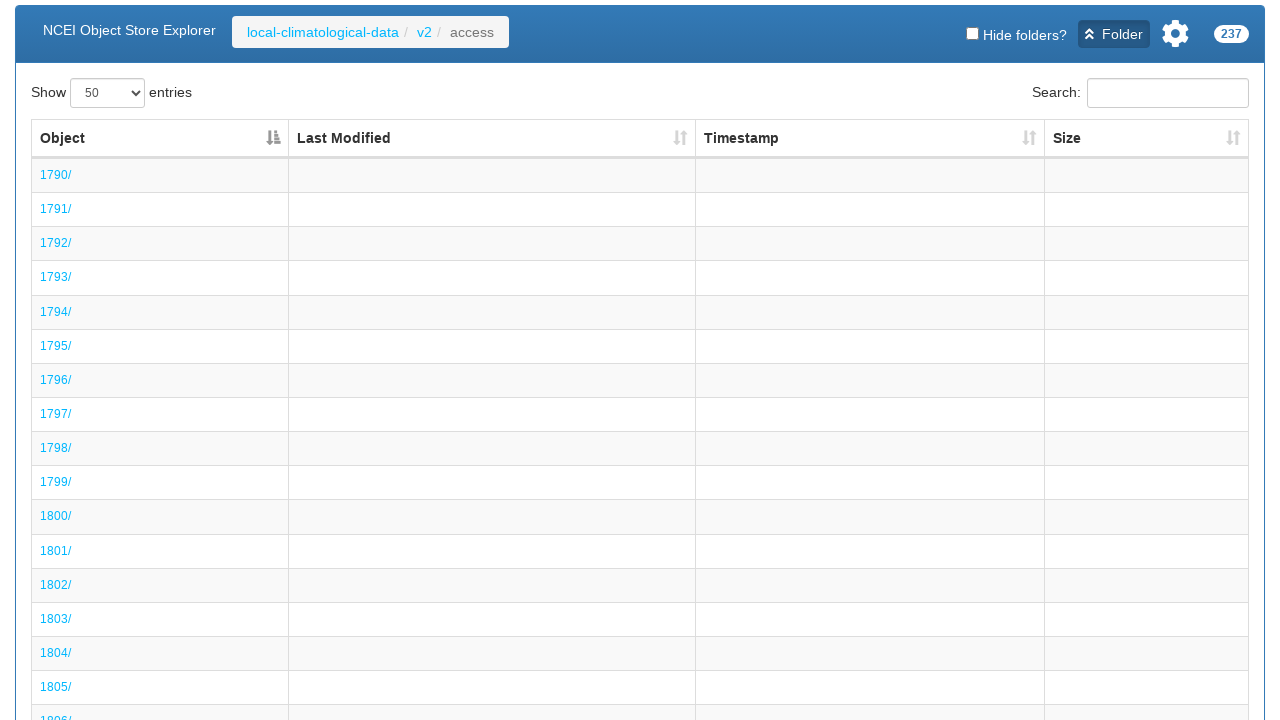

Waited for page content to load - anchor elements are now visible
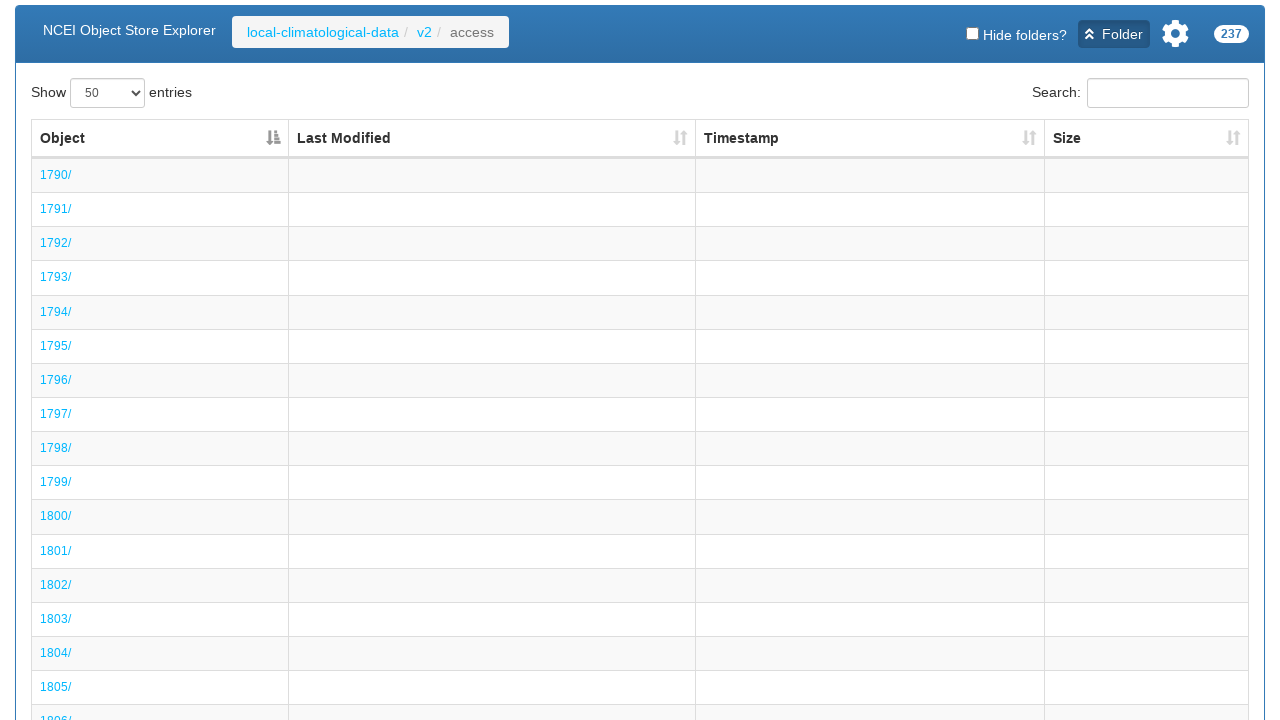

Clicked pagination link to navigate to page 2 at (424, 32) on a:text('2')
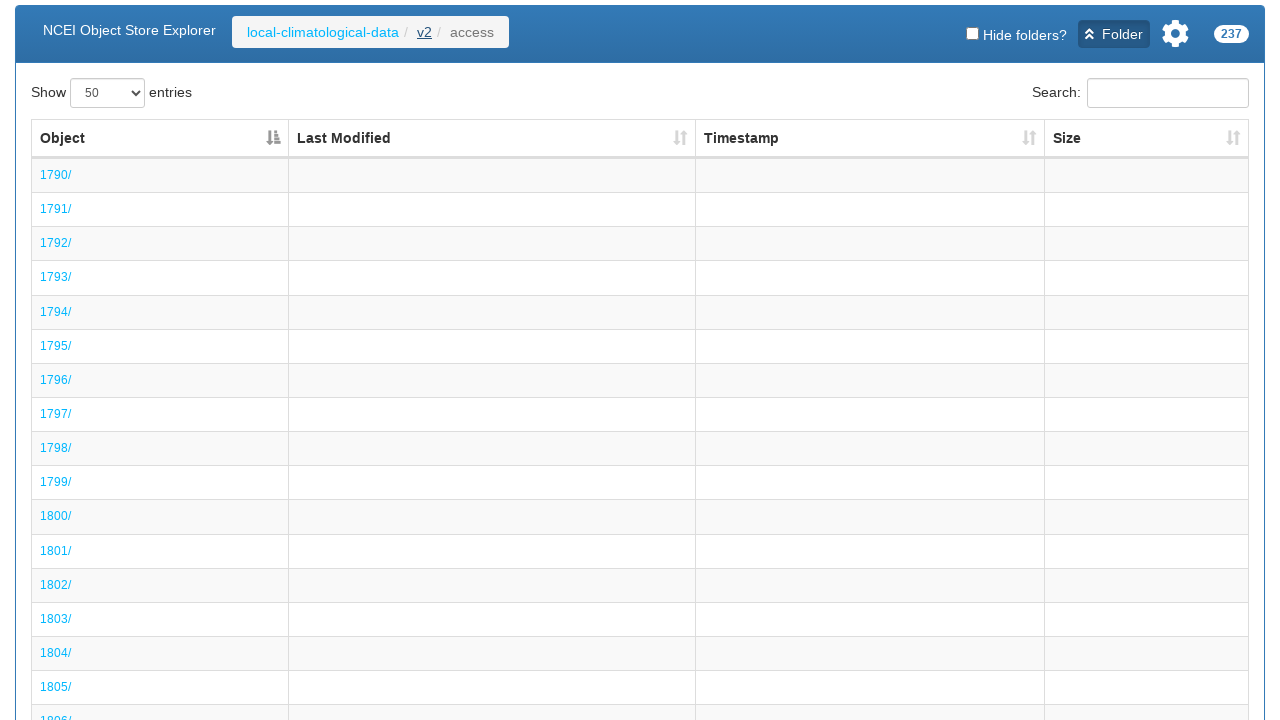

Waited for page 2 to fully load - network idle state reached
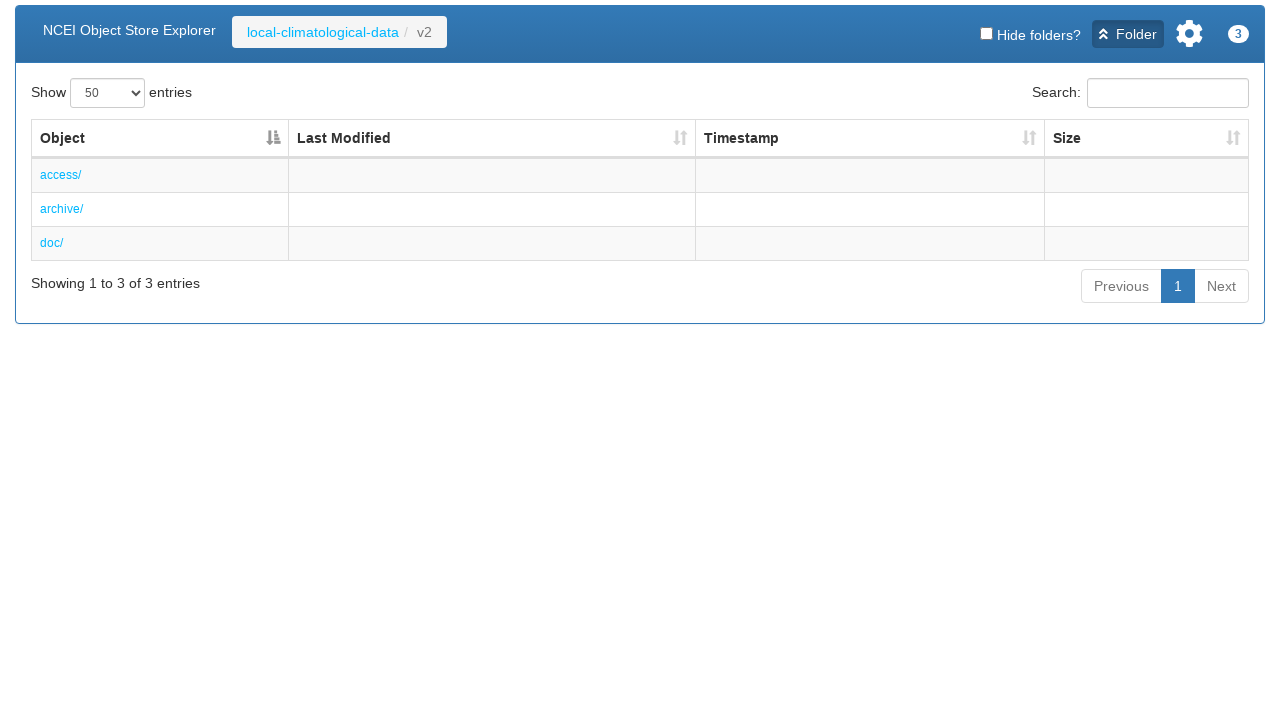

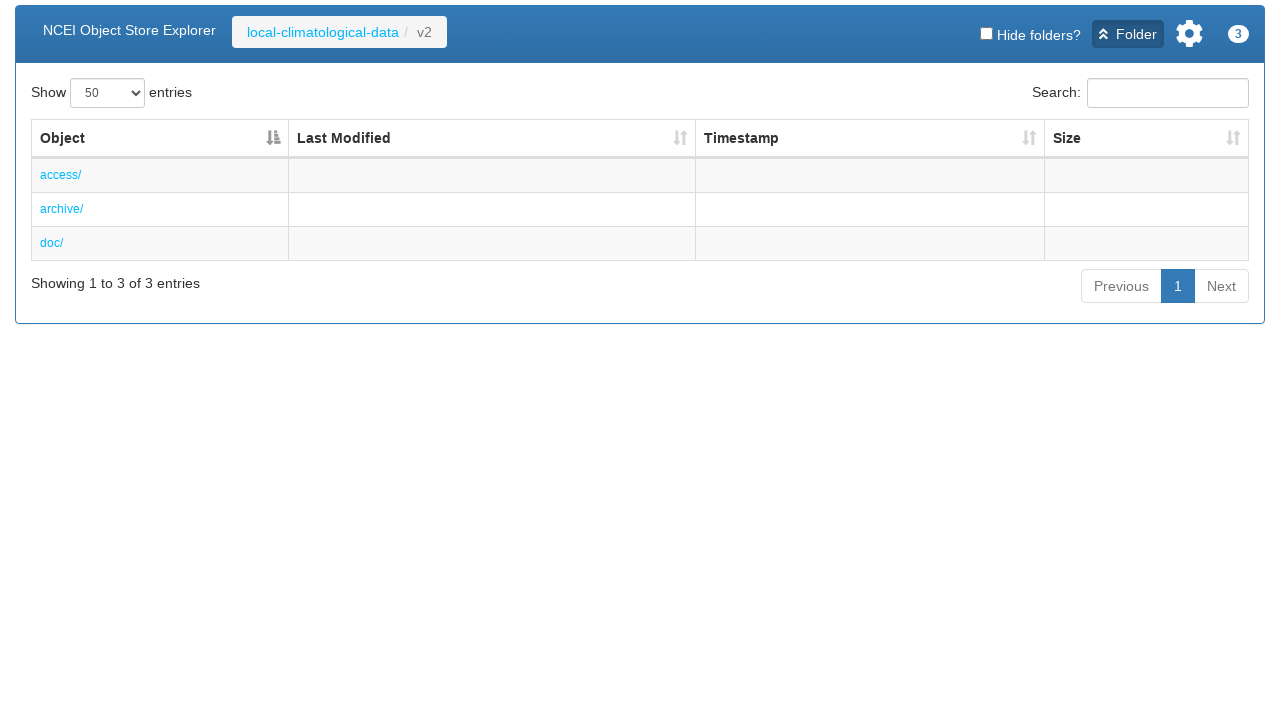